Tests drag and drop functionality on jQuery UI demo page by dragging a draggable element and dropping it onto a droppable target within an iframe.

Starting URL: https://jqueryui.com/droppable/

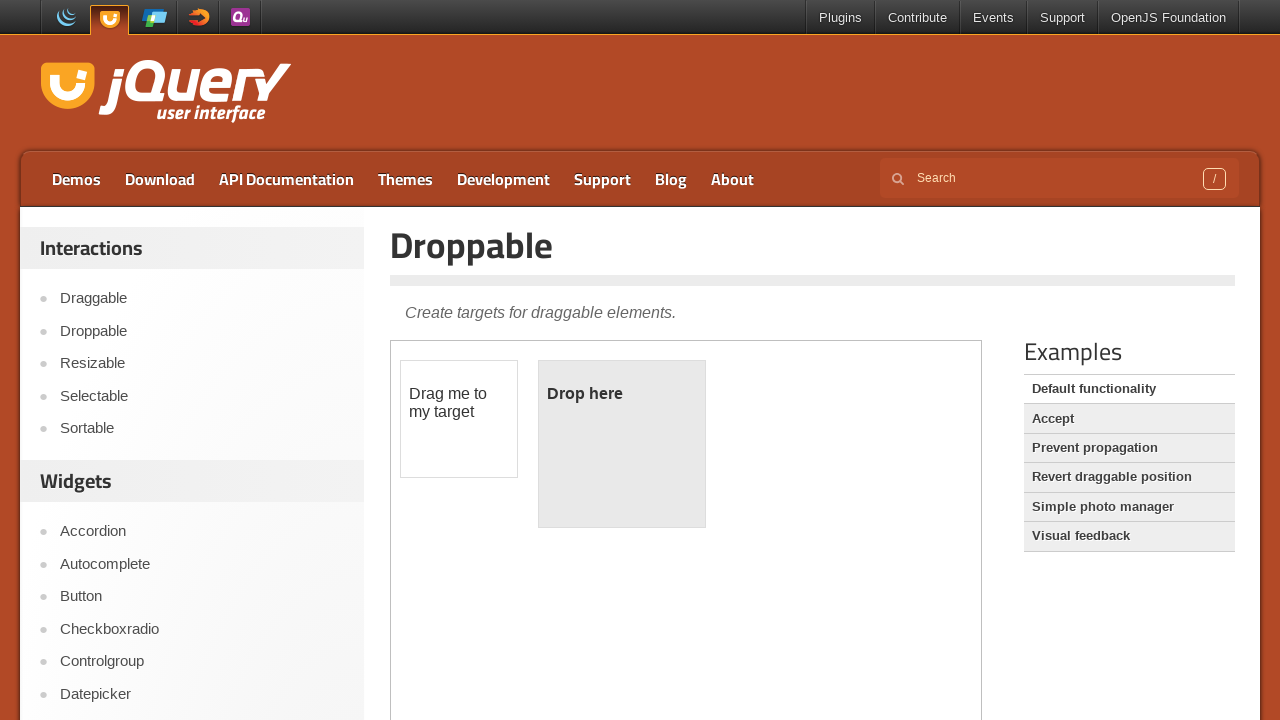

Navigated to jQuery UI droppable demo page
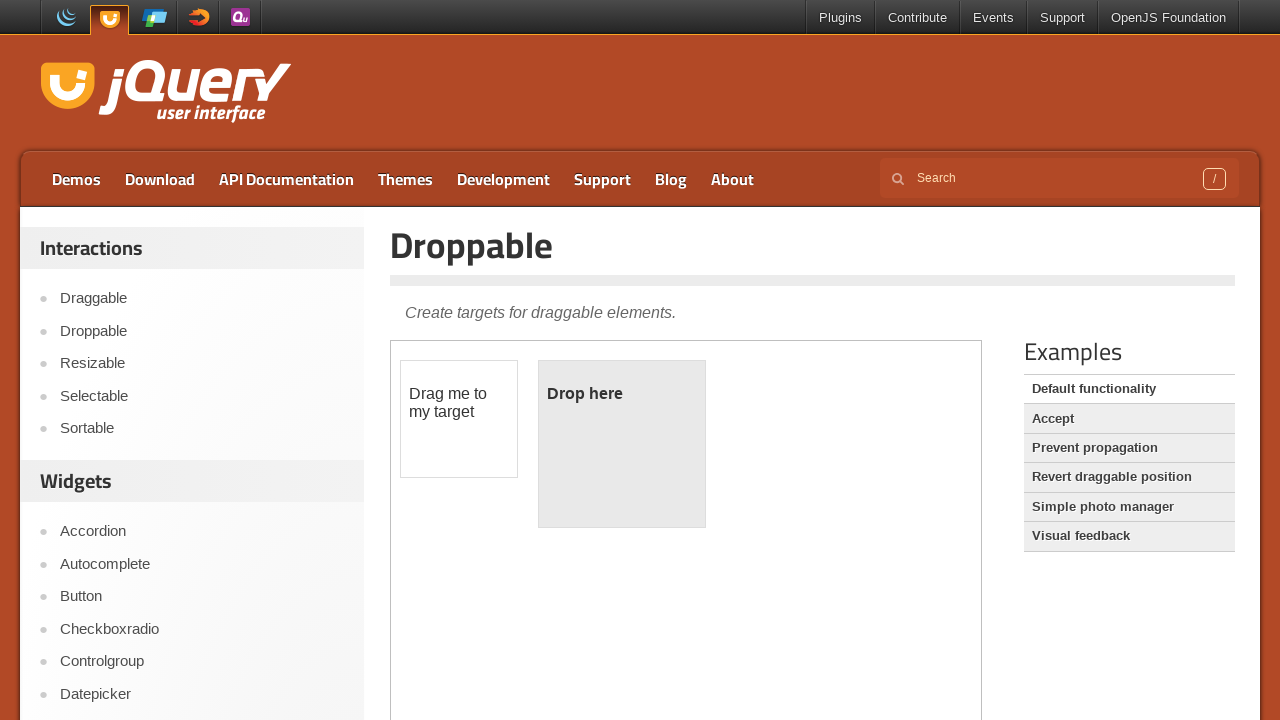

Located the demo iframe containing drag and drop elements
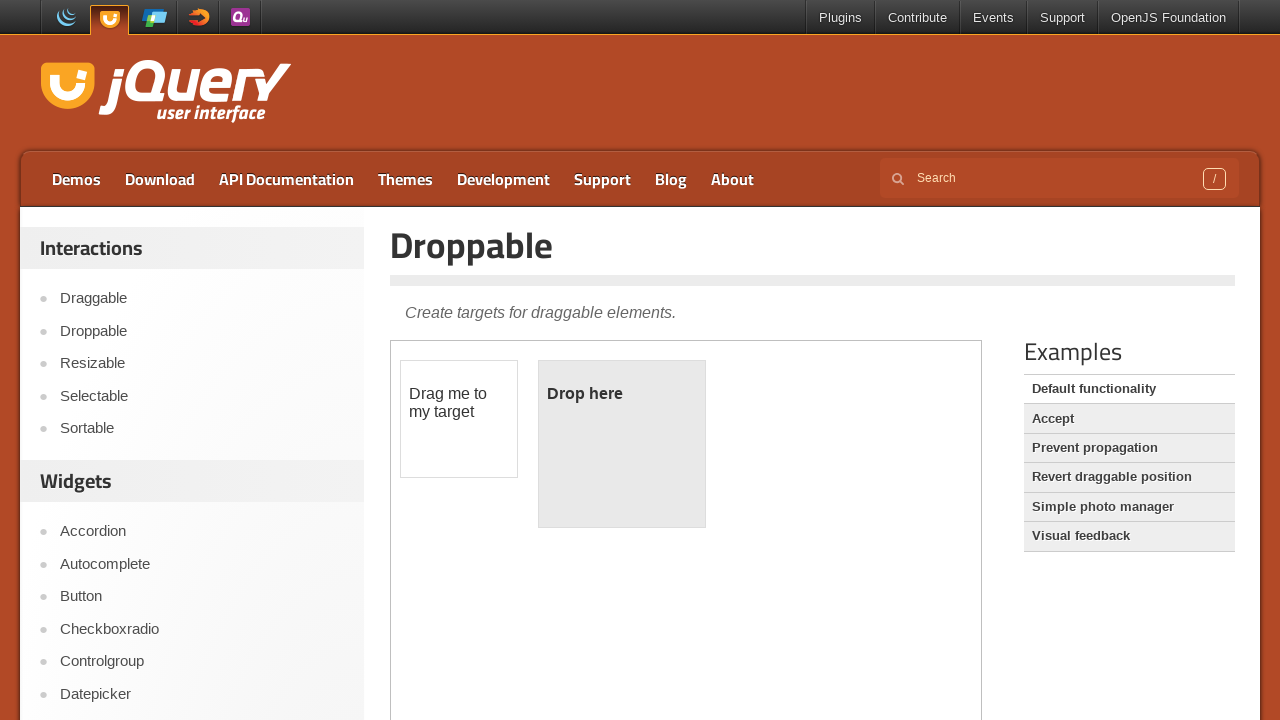

Located the draggable element within iframe
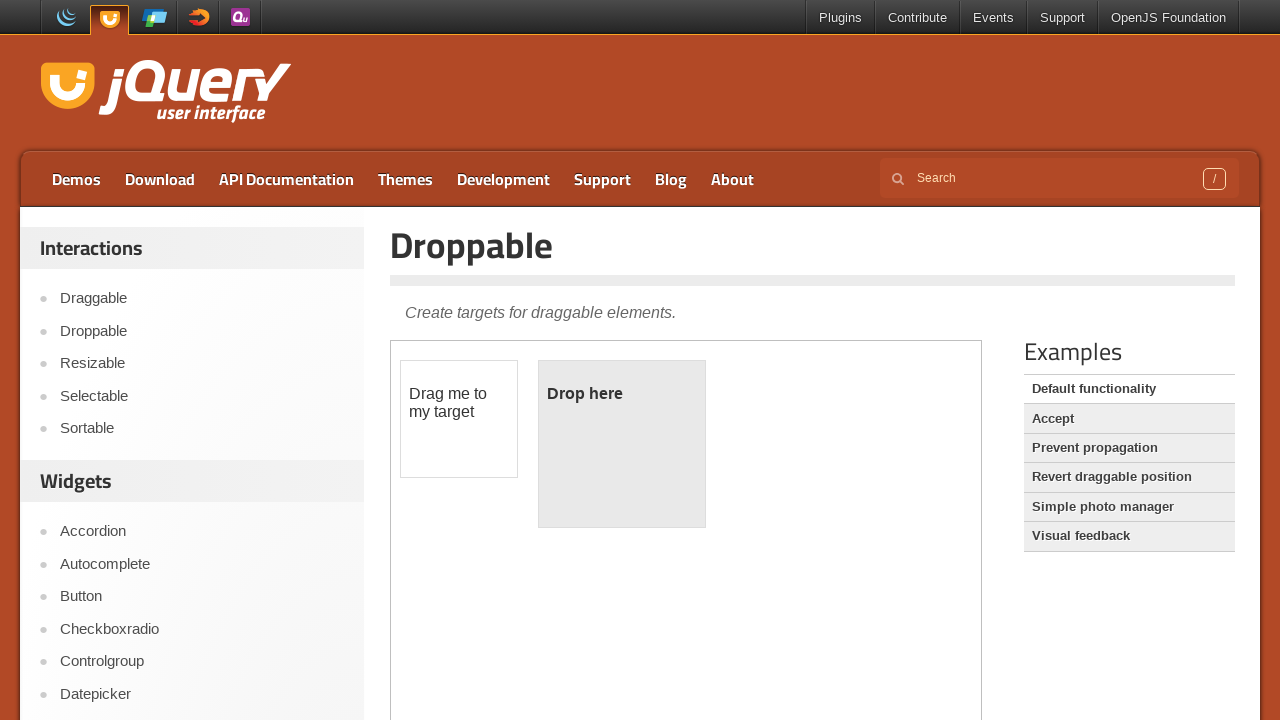

Located the droppable target element within iframe
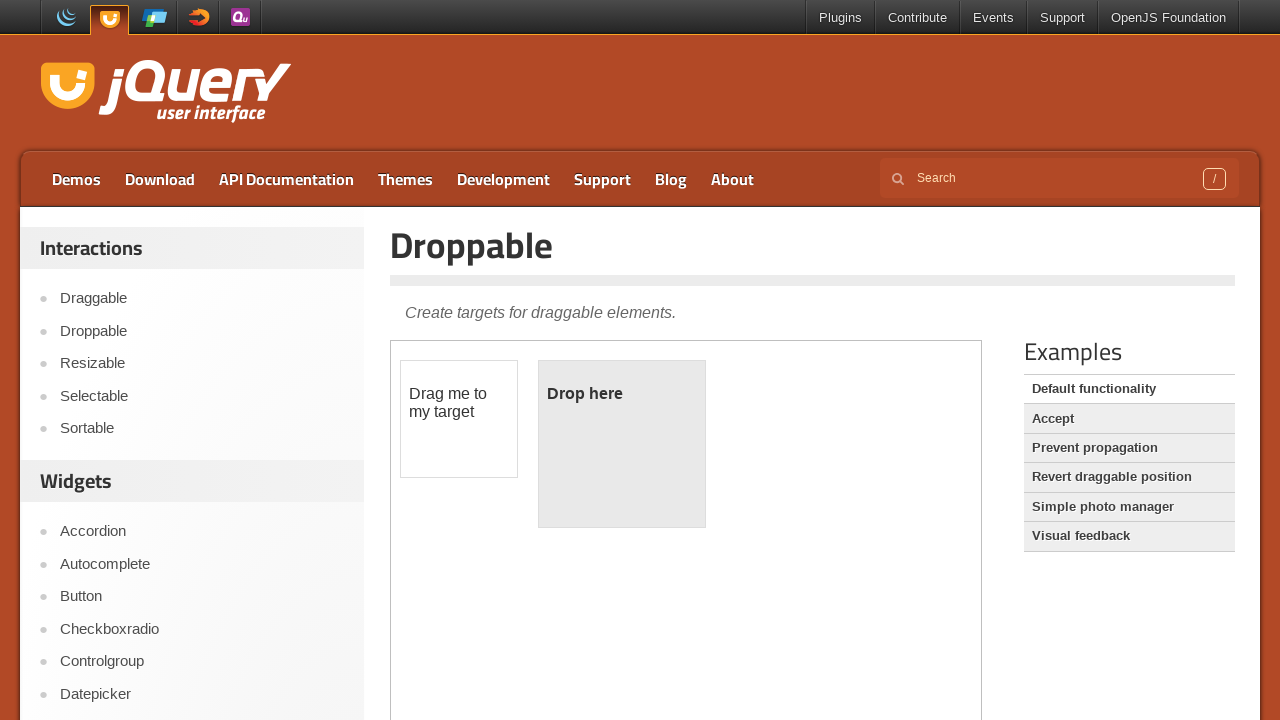

Dragged the draggable element and dropped it onto the droppable target at (622, 444)
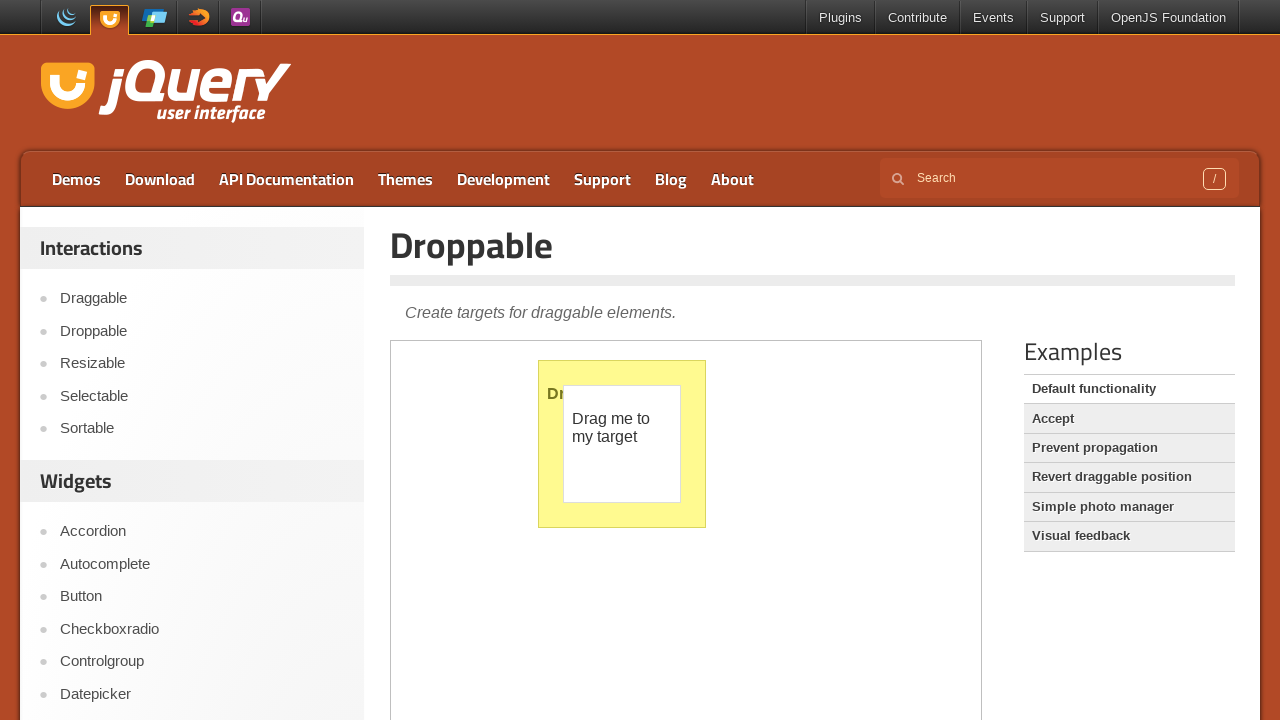

Verified that droppable element is still visible after drop
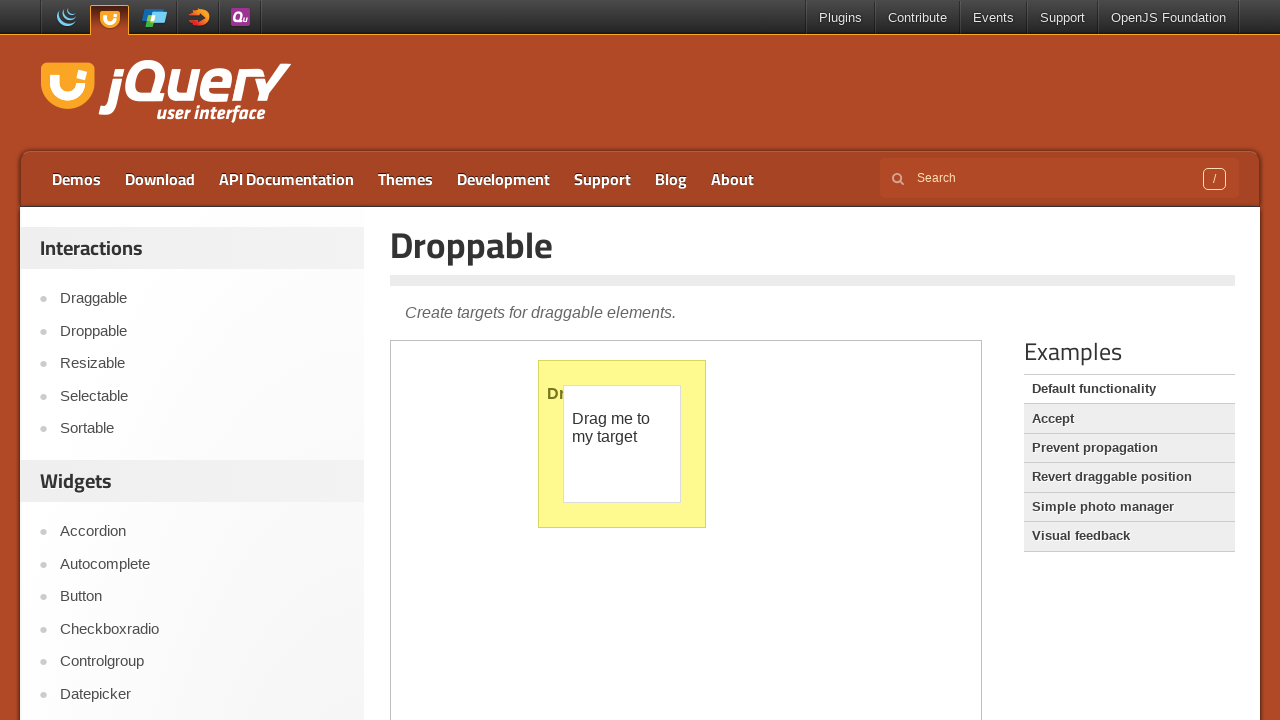

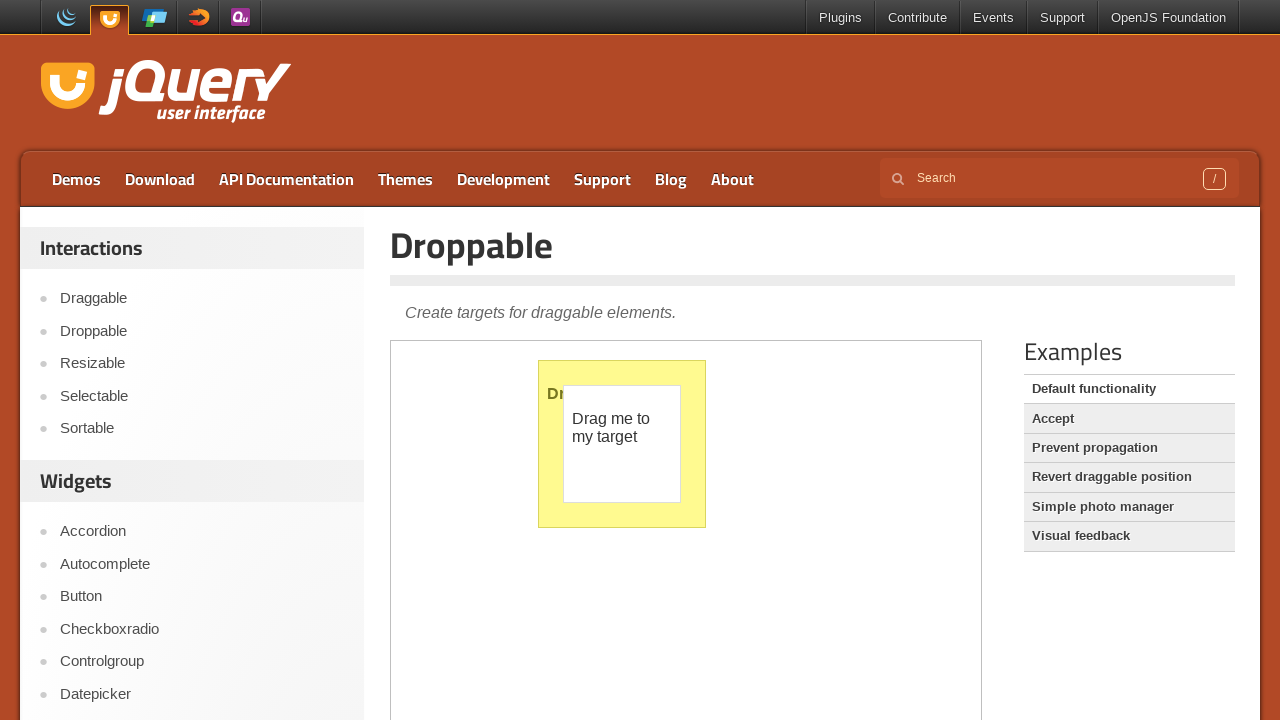